Tests browser tab switching by clicking a button to open a new tab, switching between tabs, and verifying content in the new tab

Starting URL: https://demoqa.com/browser-windows

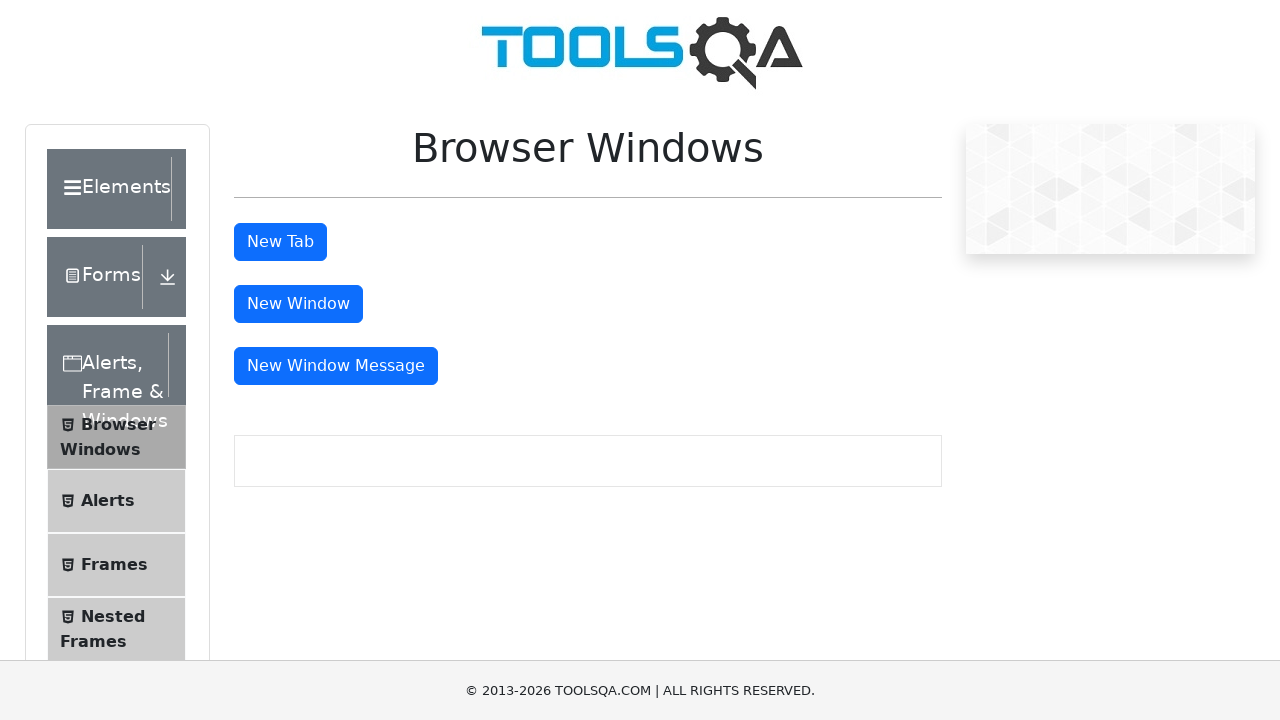

Clicked button to open new tab at (280, 242) on #tabButton
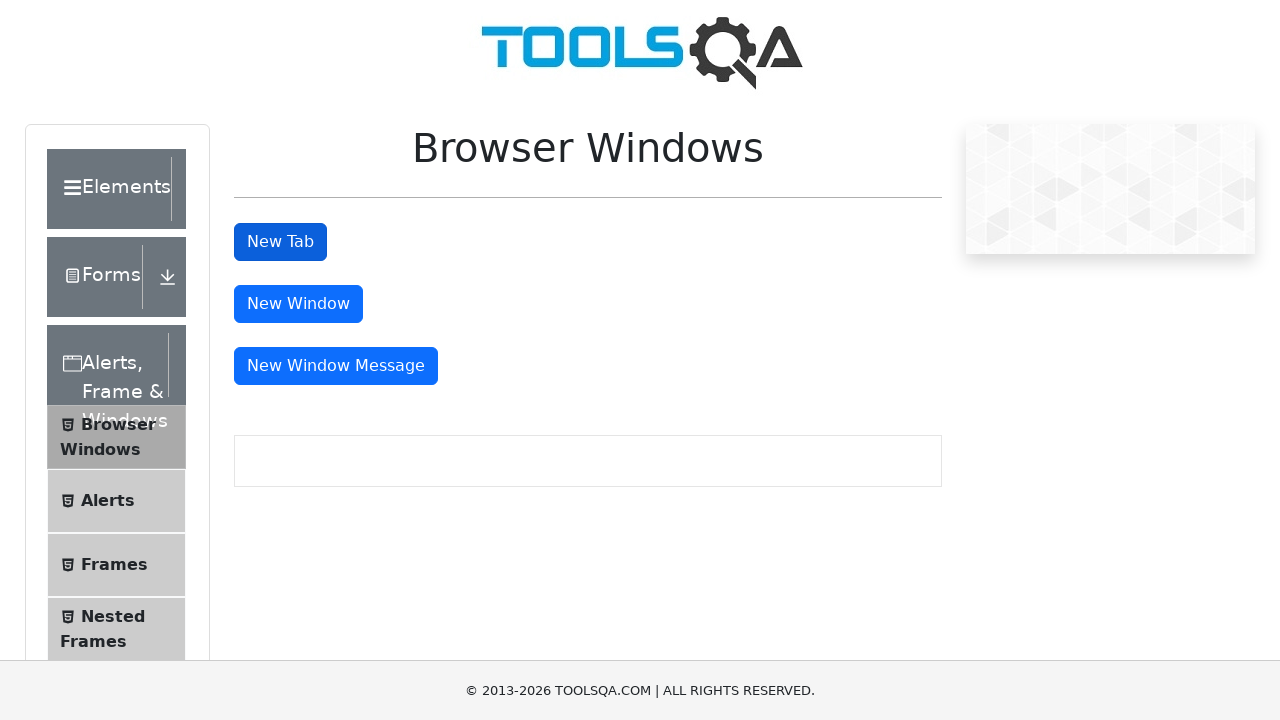

Retrieved all open pages/tabs
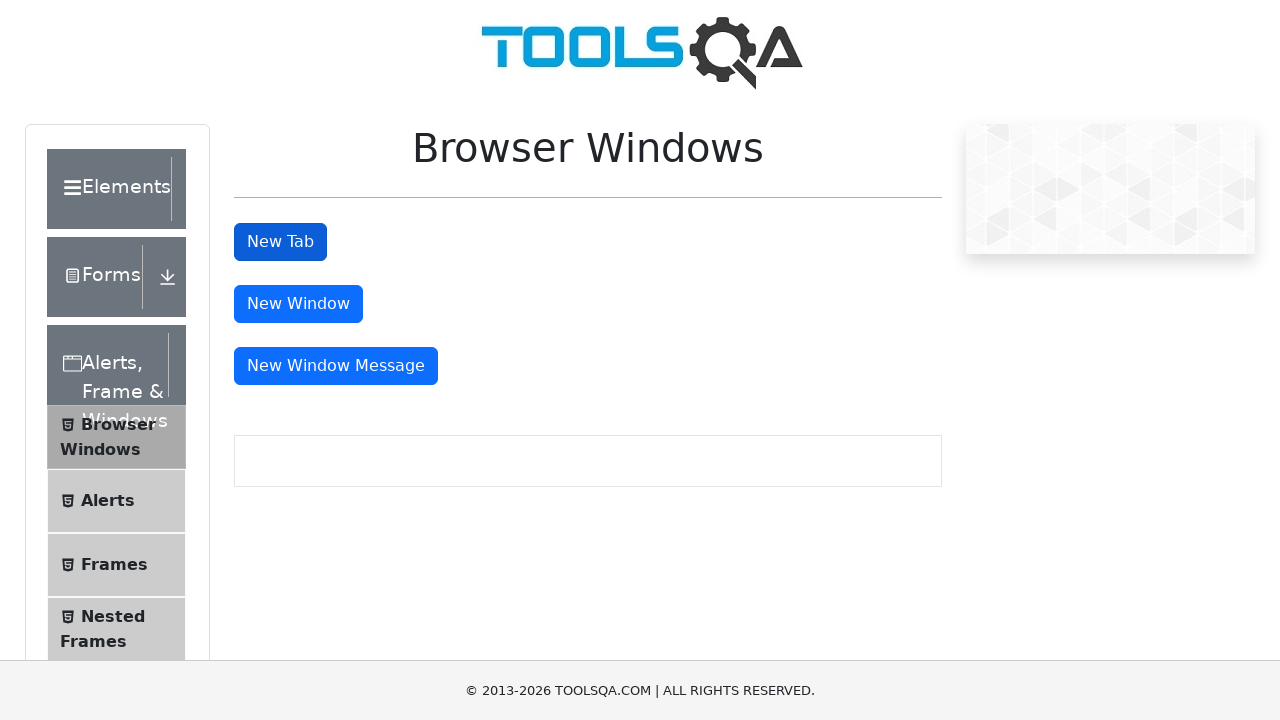

Switched to new tab (index 1)
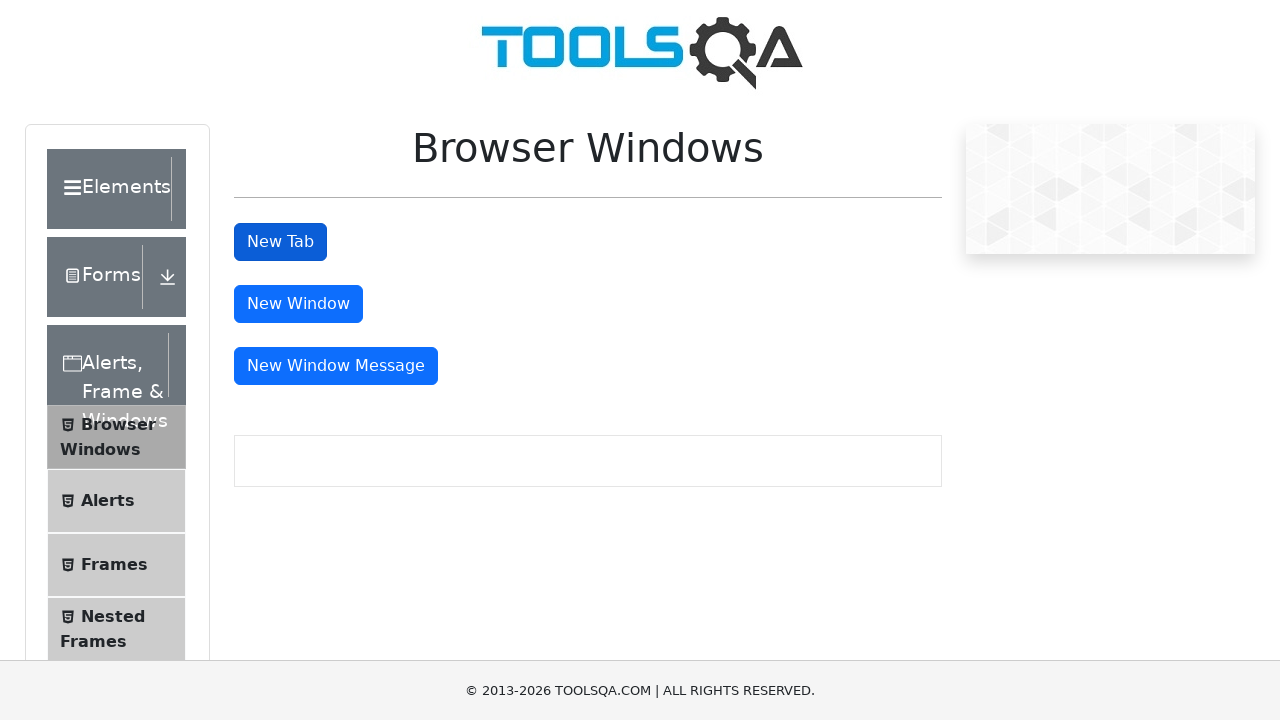

Located heading element in new tab
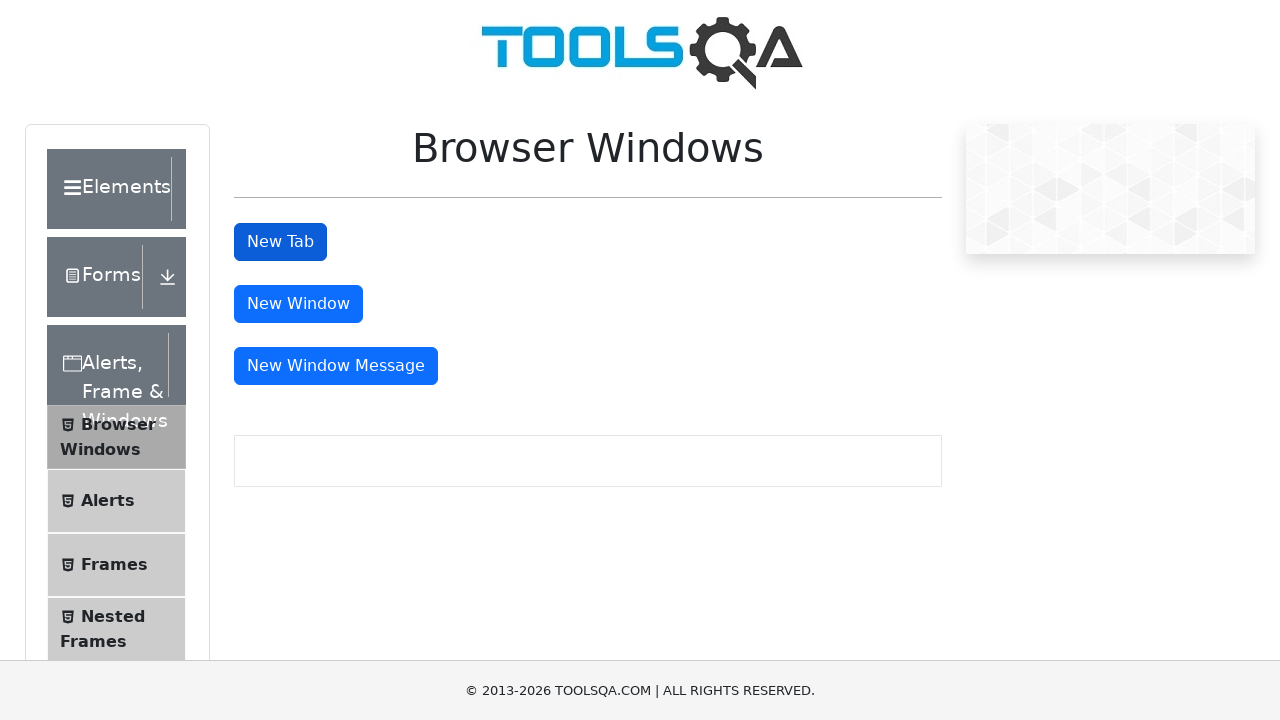

Verified heading text matches 'This is a sample page'
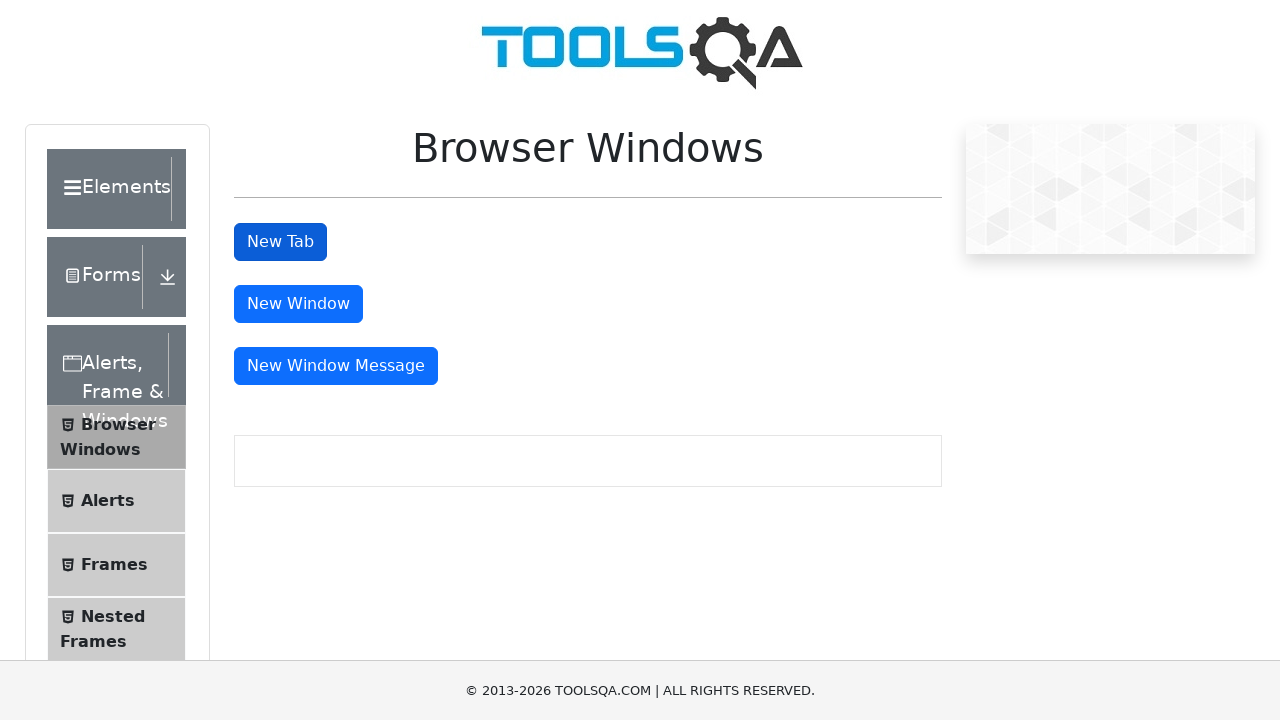

Switched back to original tab (index 0)
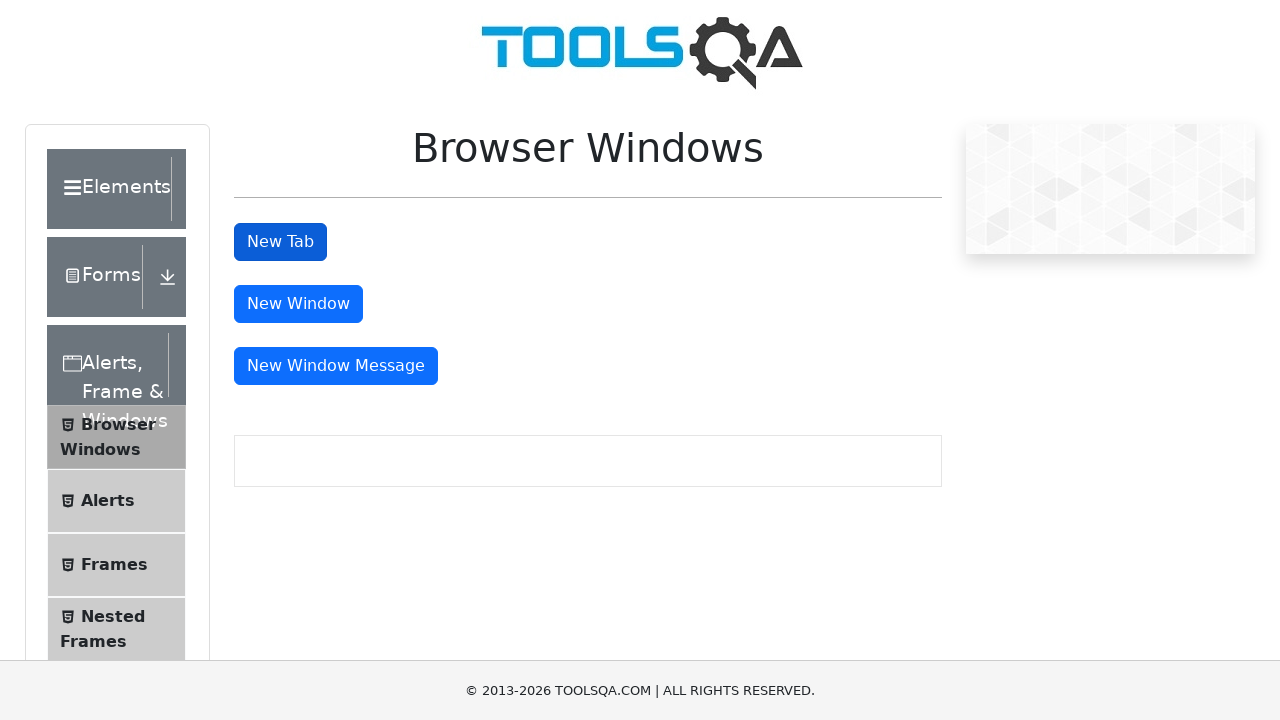

Set page object to original tab
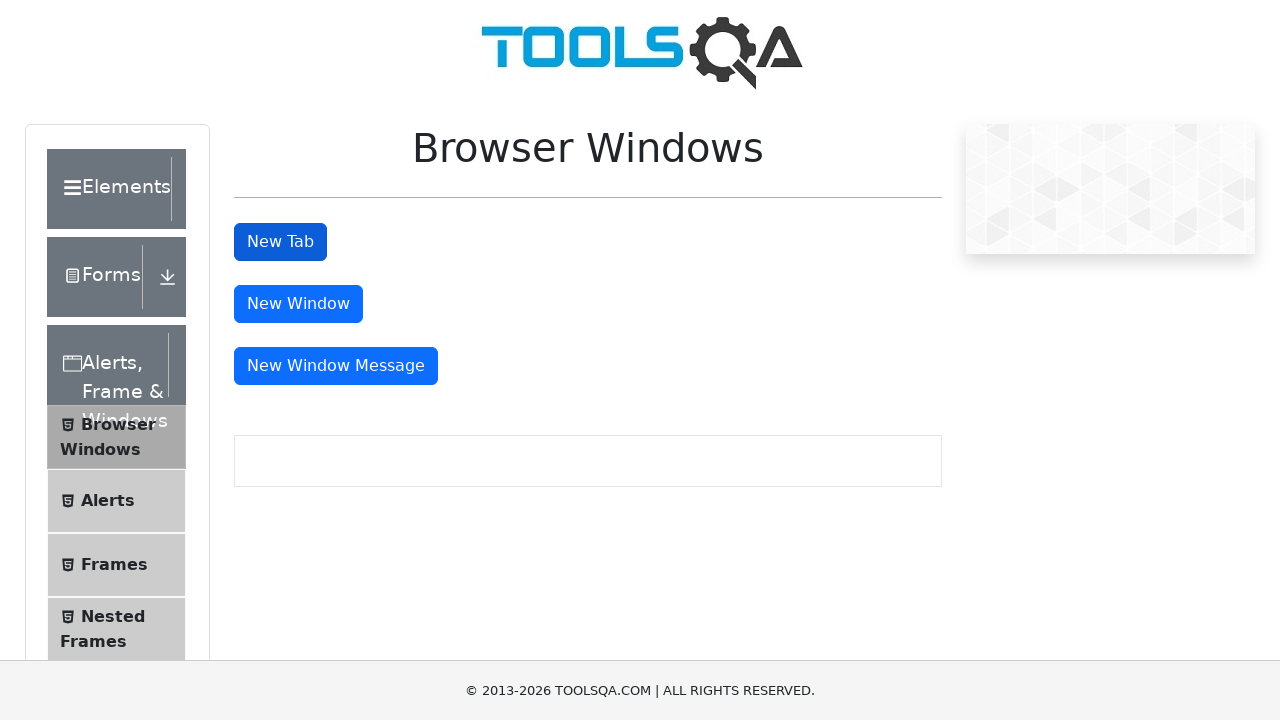

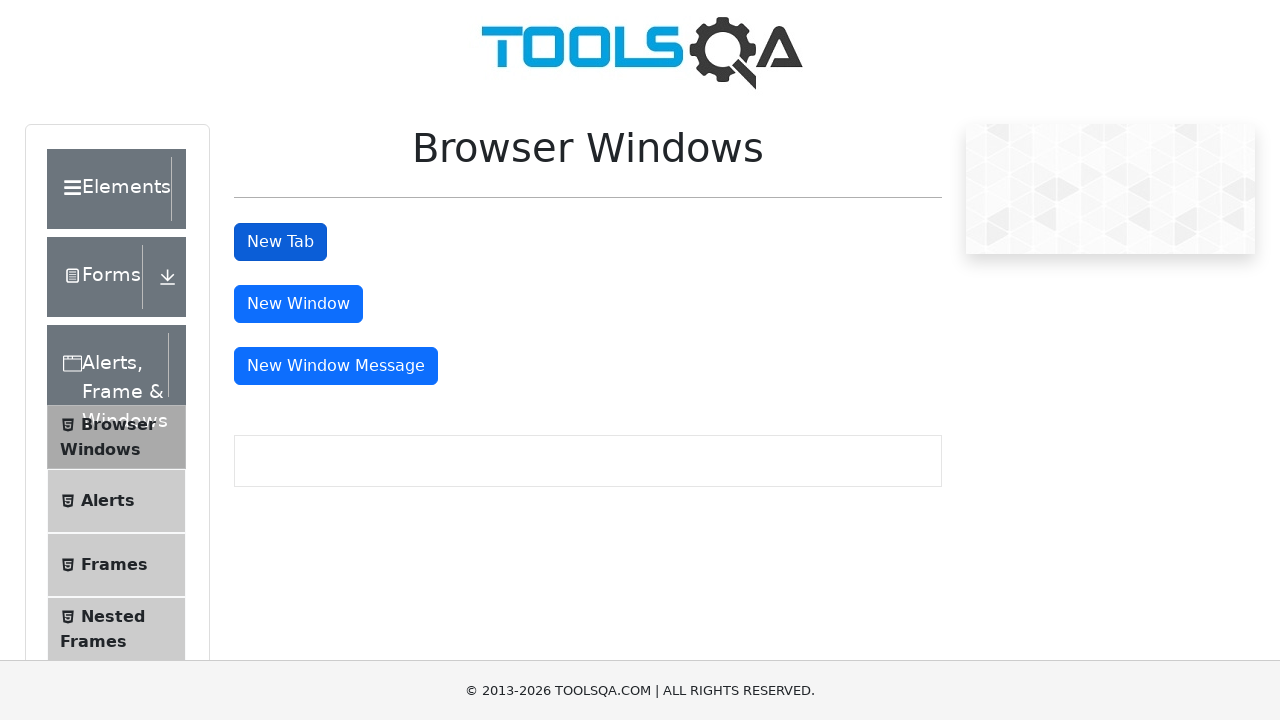